Tests right-click button functionality by performing a context click action and verifying the success message appears

Starting URL: https://demoqa.com/elements

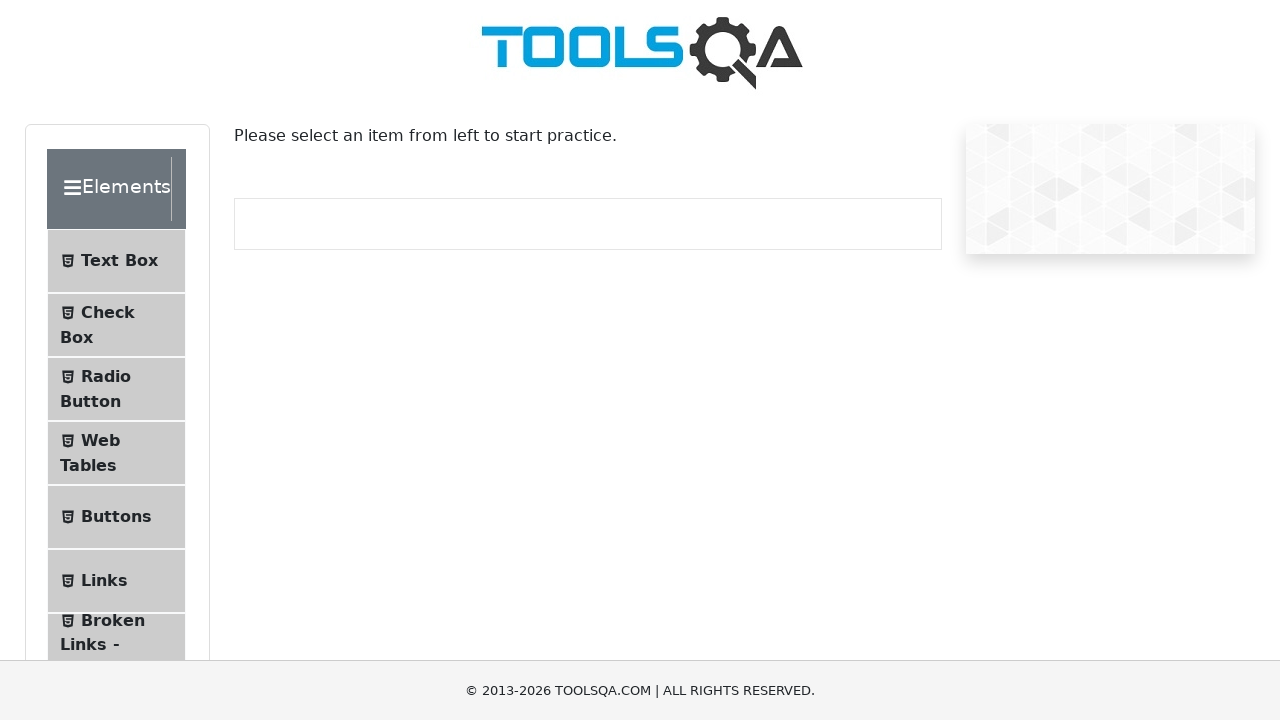

Clicked on the Buttons menu item to navigate to buttons section at (116, 517) on xpath=//*[@id='item-4']
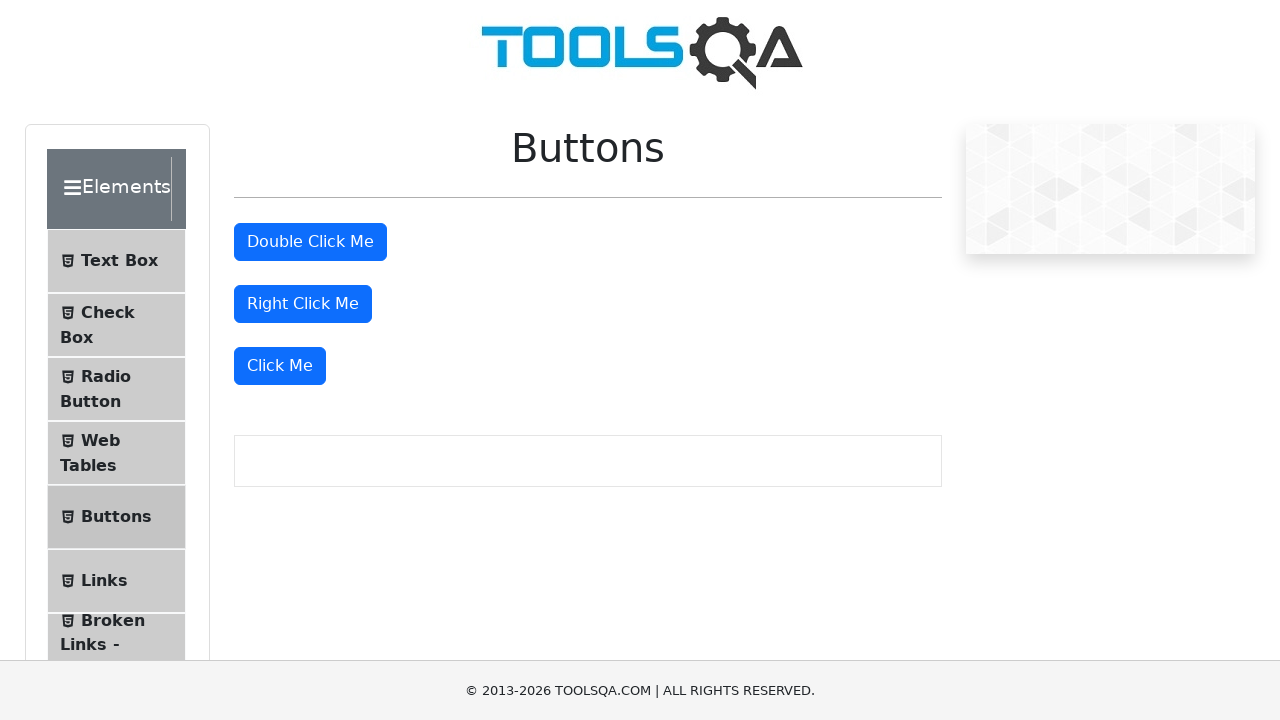

Right-clicked on the right click button at (303, 304) on #rightClickBtn
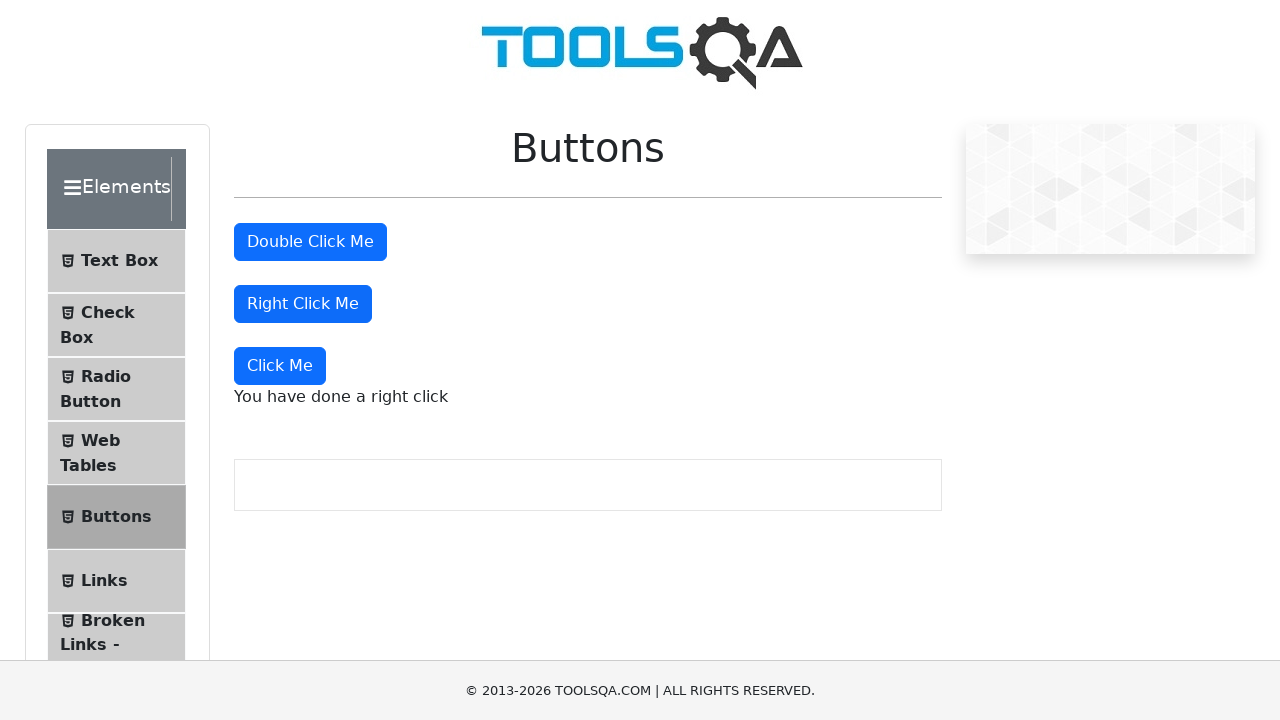

Verified the right click message appears
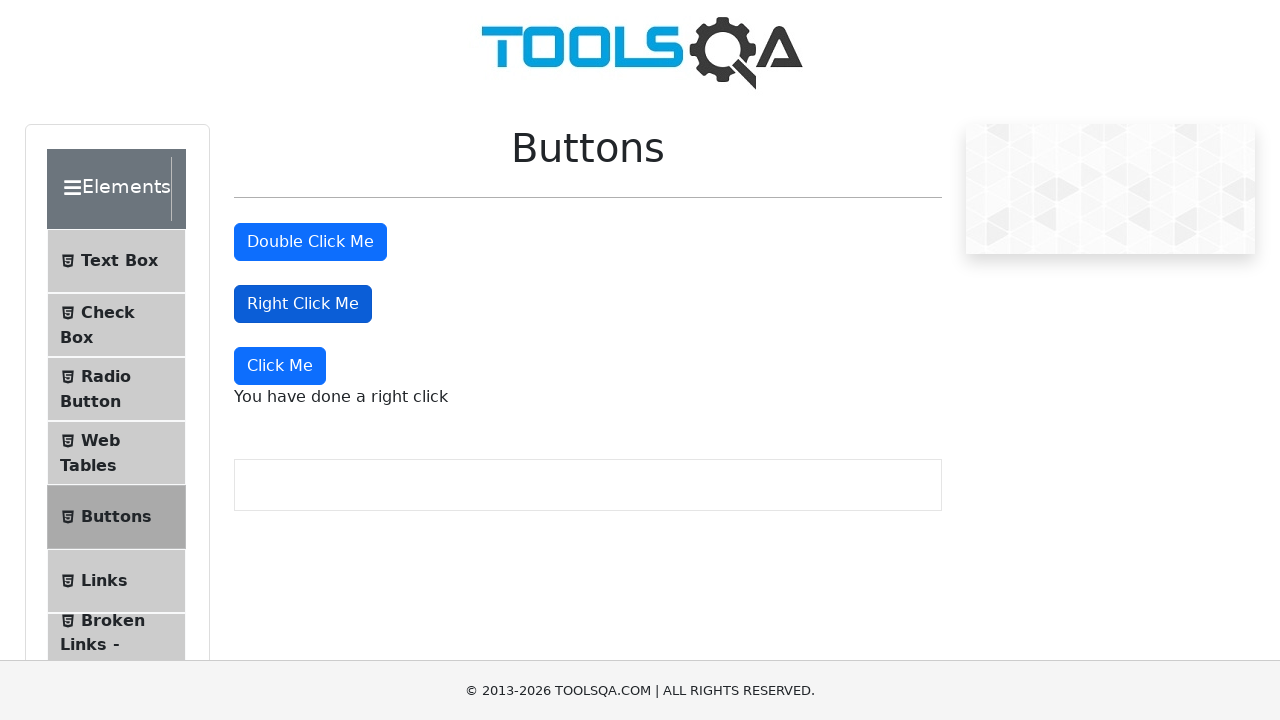

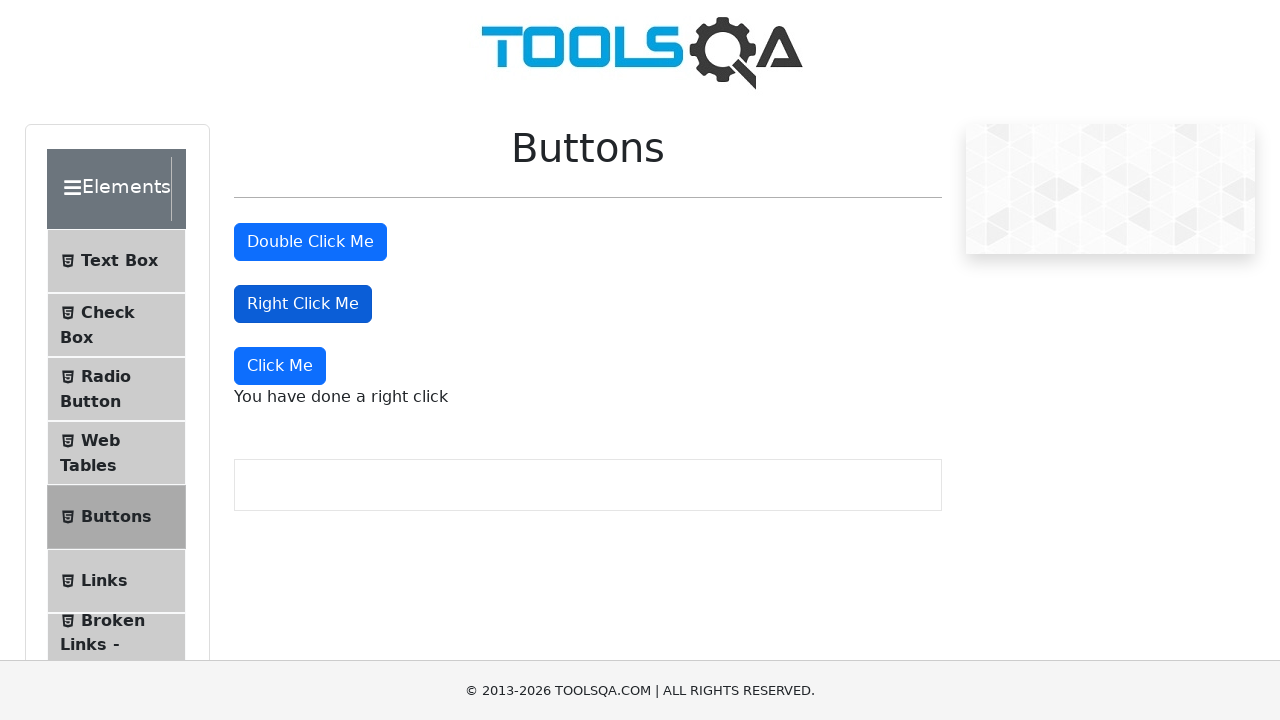